Tests form input functionality by filling a name field, then navigates to the shop page using JavaScript click, and scrolls to the bottom of the page

Starting URL: https://rahulshettyacademy.com/angularpractice/

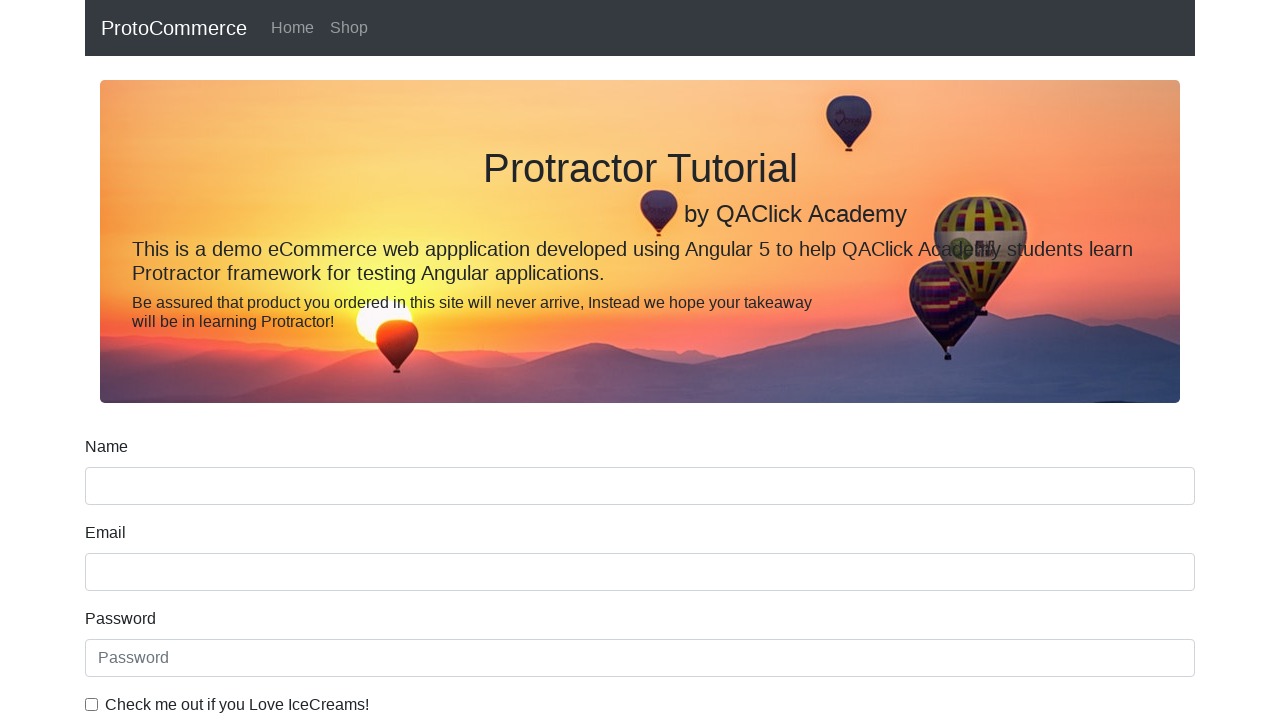

Filled name field with 'hello' on input[name='name']
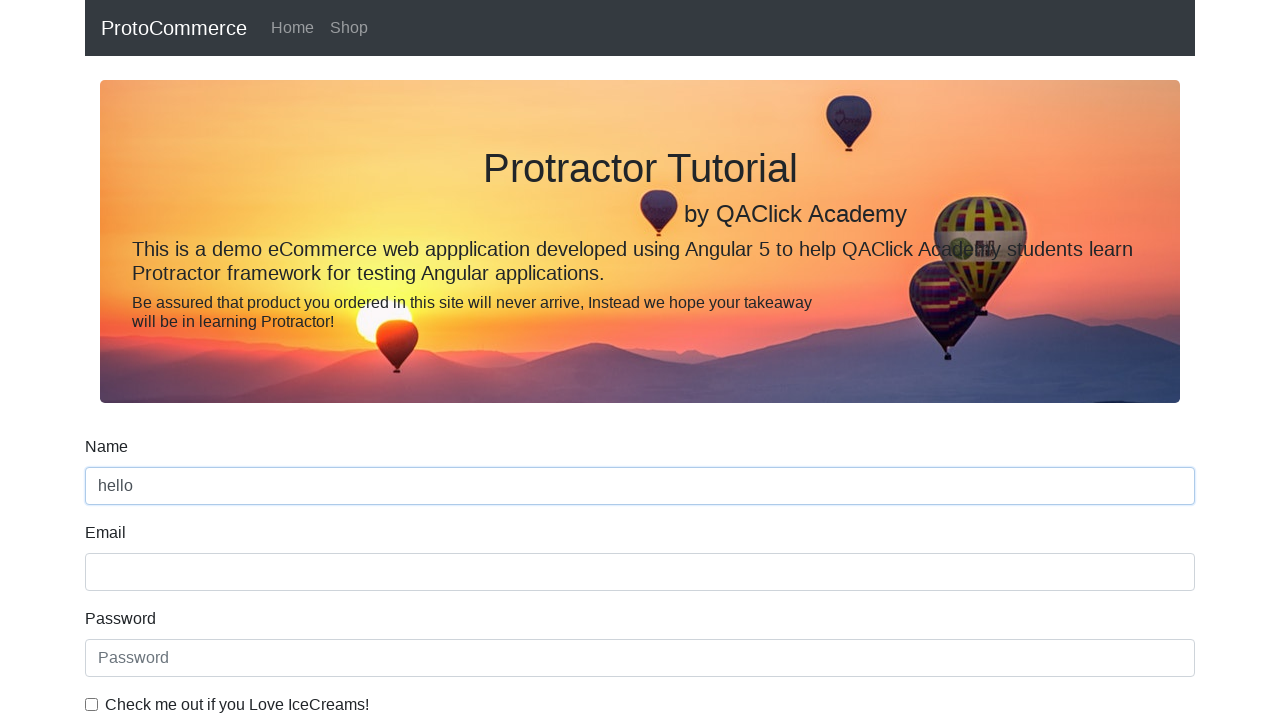

Clicked Shop navigation link using JavaScript click at (349, 28) on a[href*='shop']
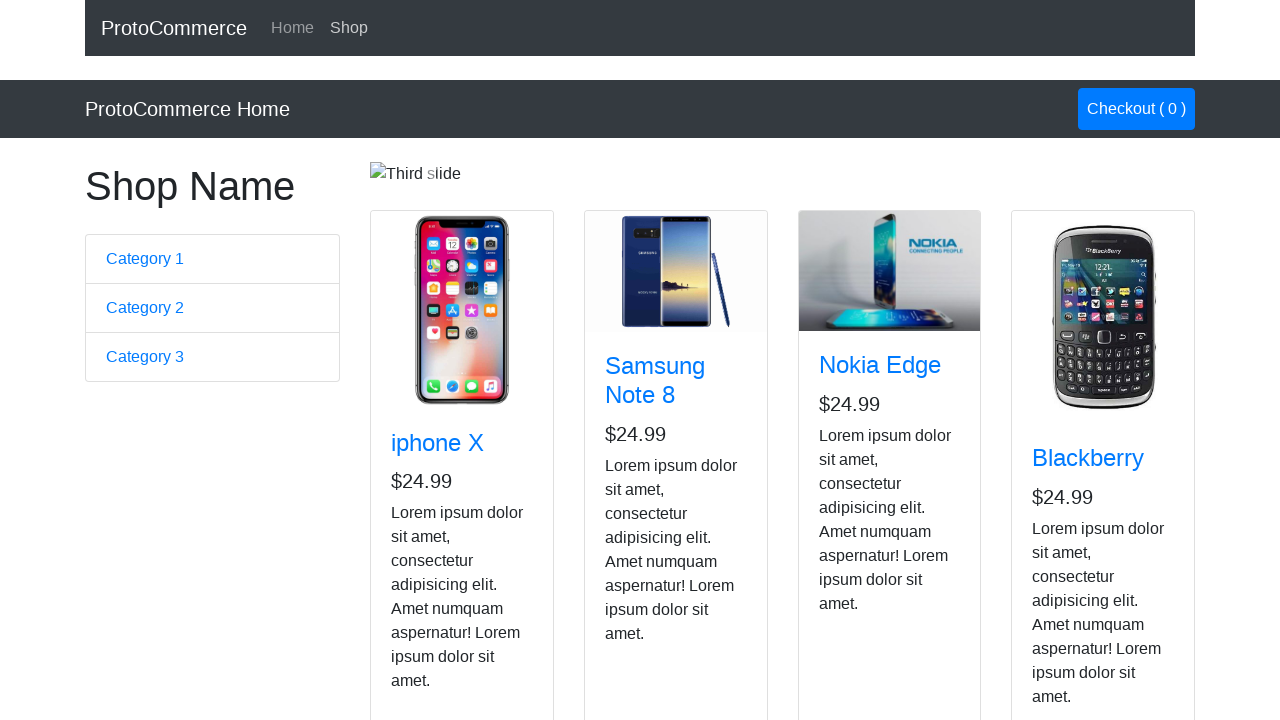

Scrolled to bottom of page
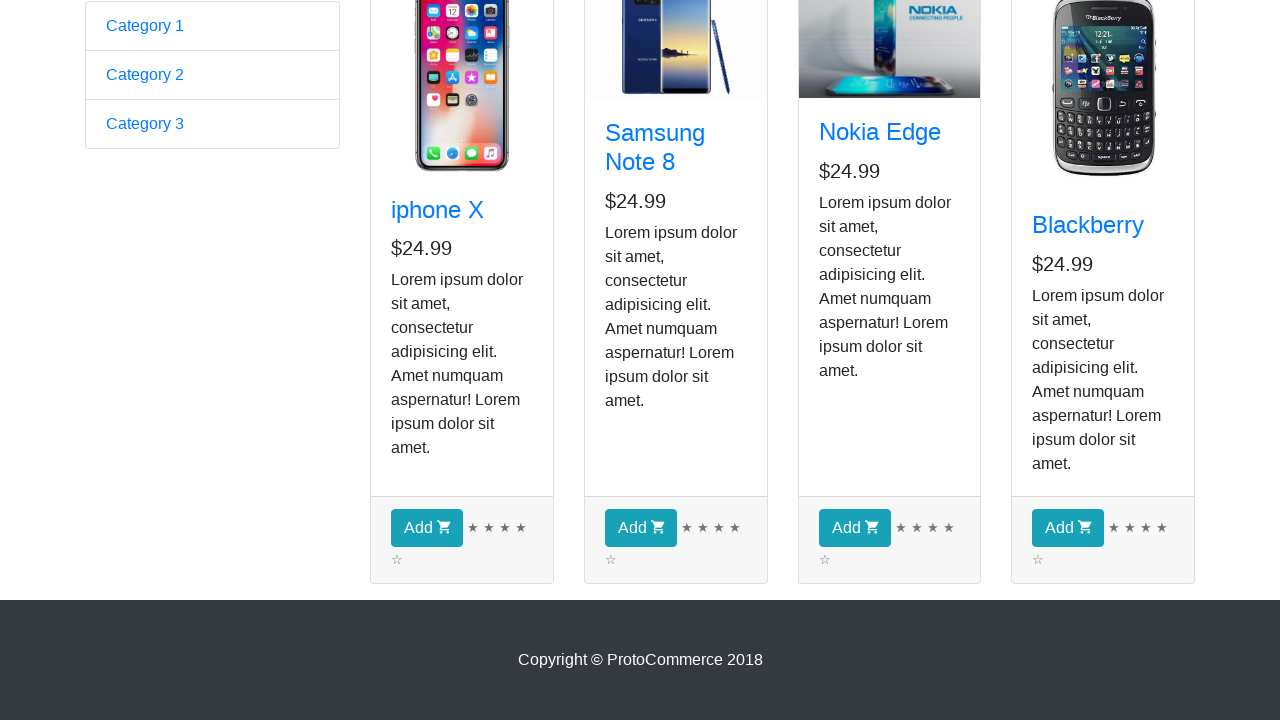

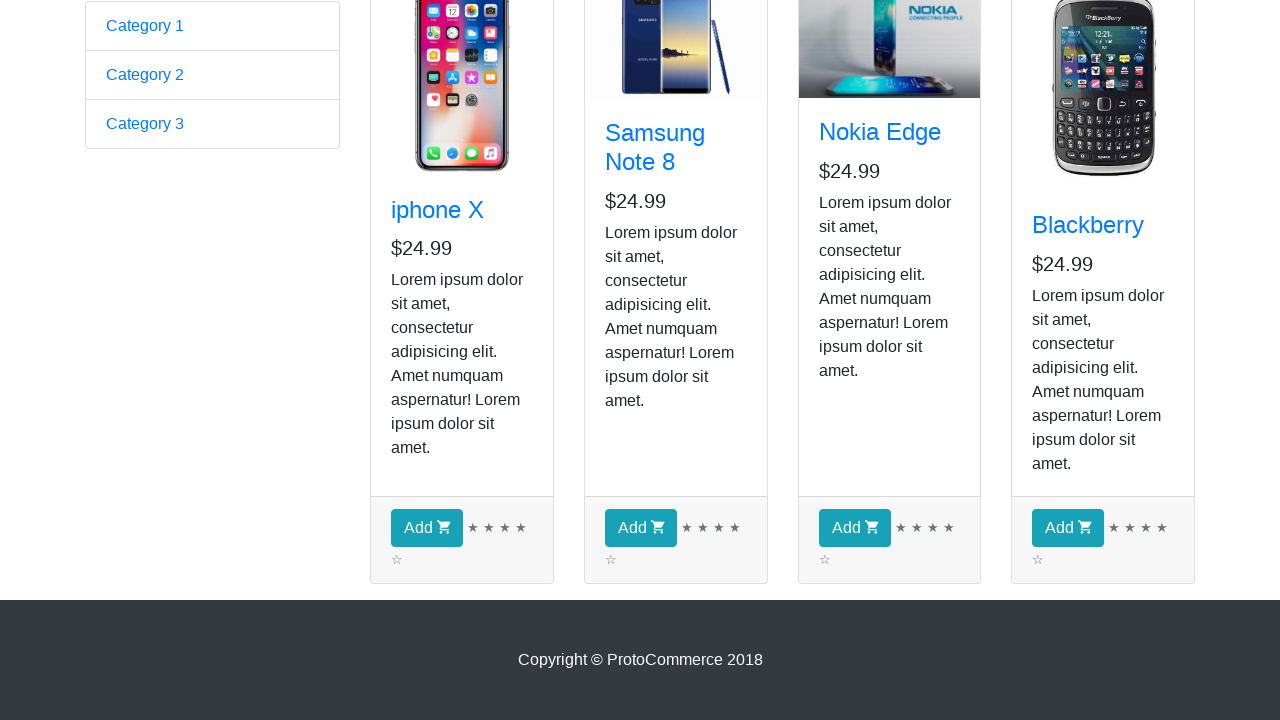